Tests basic browser window manipulation on the Educastic website by maximizing, entering fullscreen, pressing escape key, and resizing the window

Starting URL: https://www.educastic.com/

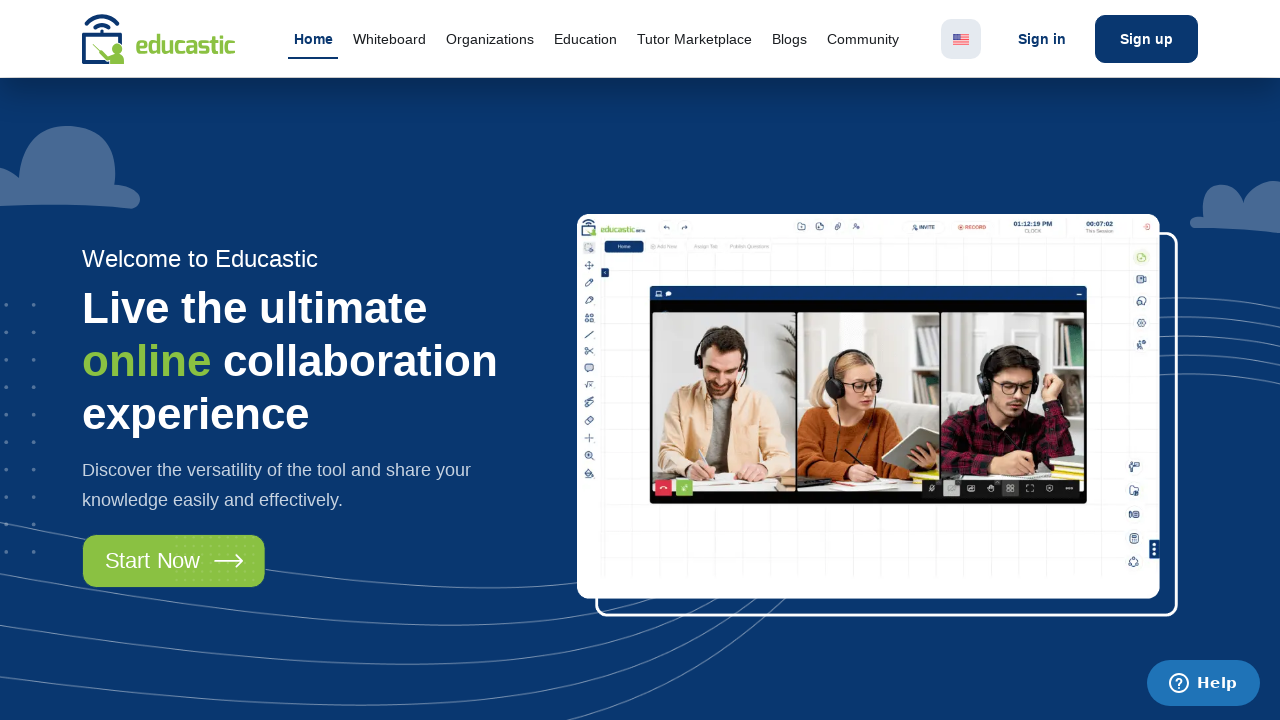

Maximized window to 1920x1080 viewport
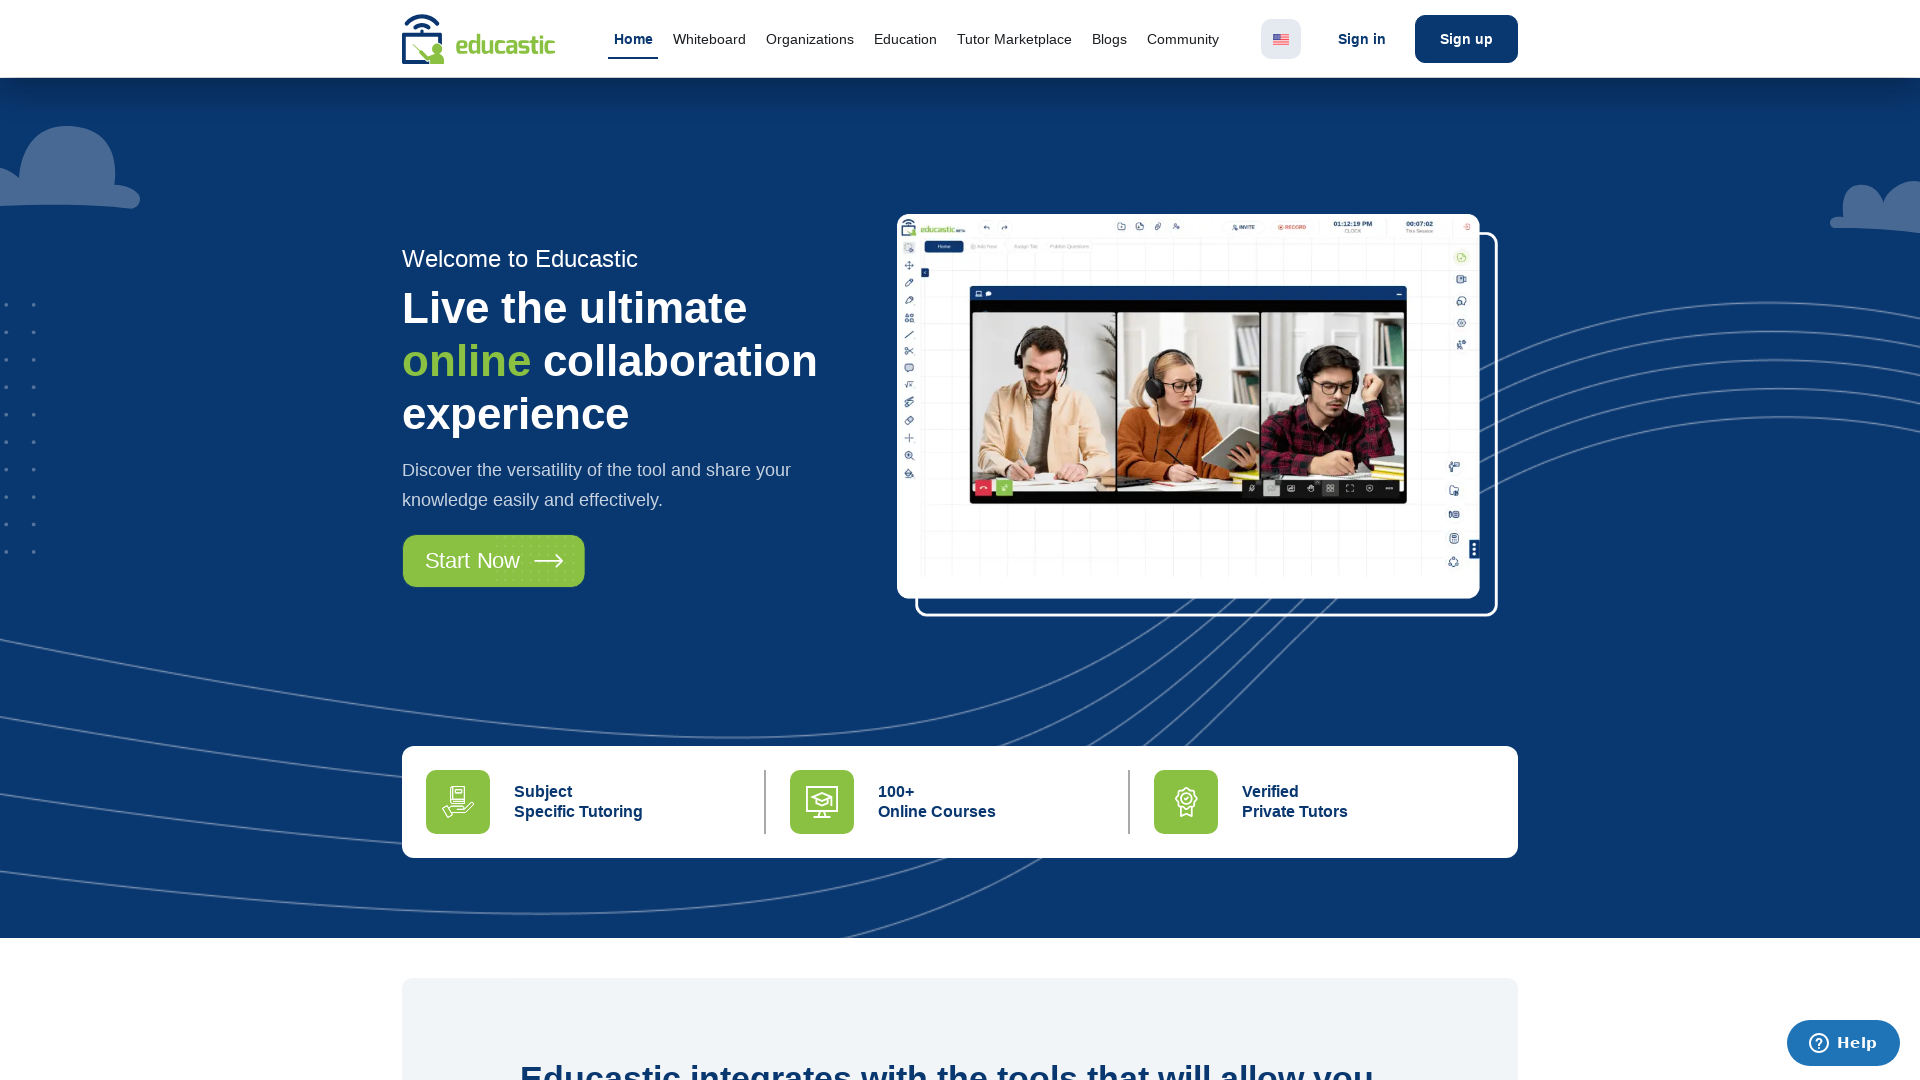

Page loaded (domcontentloaded state)
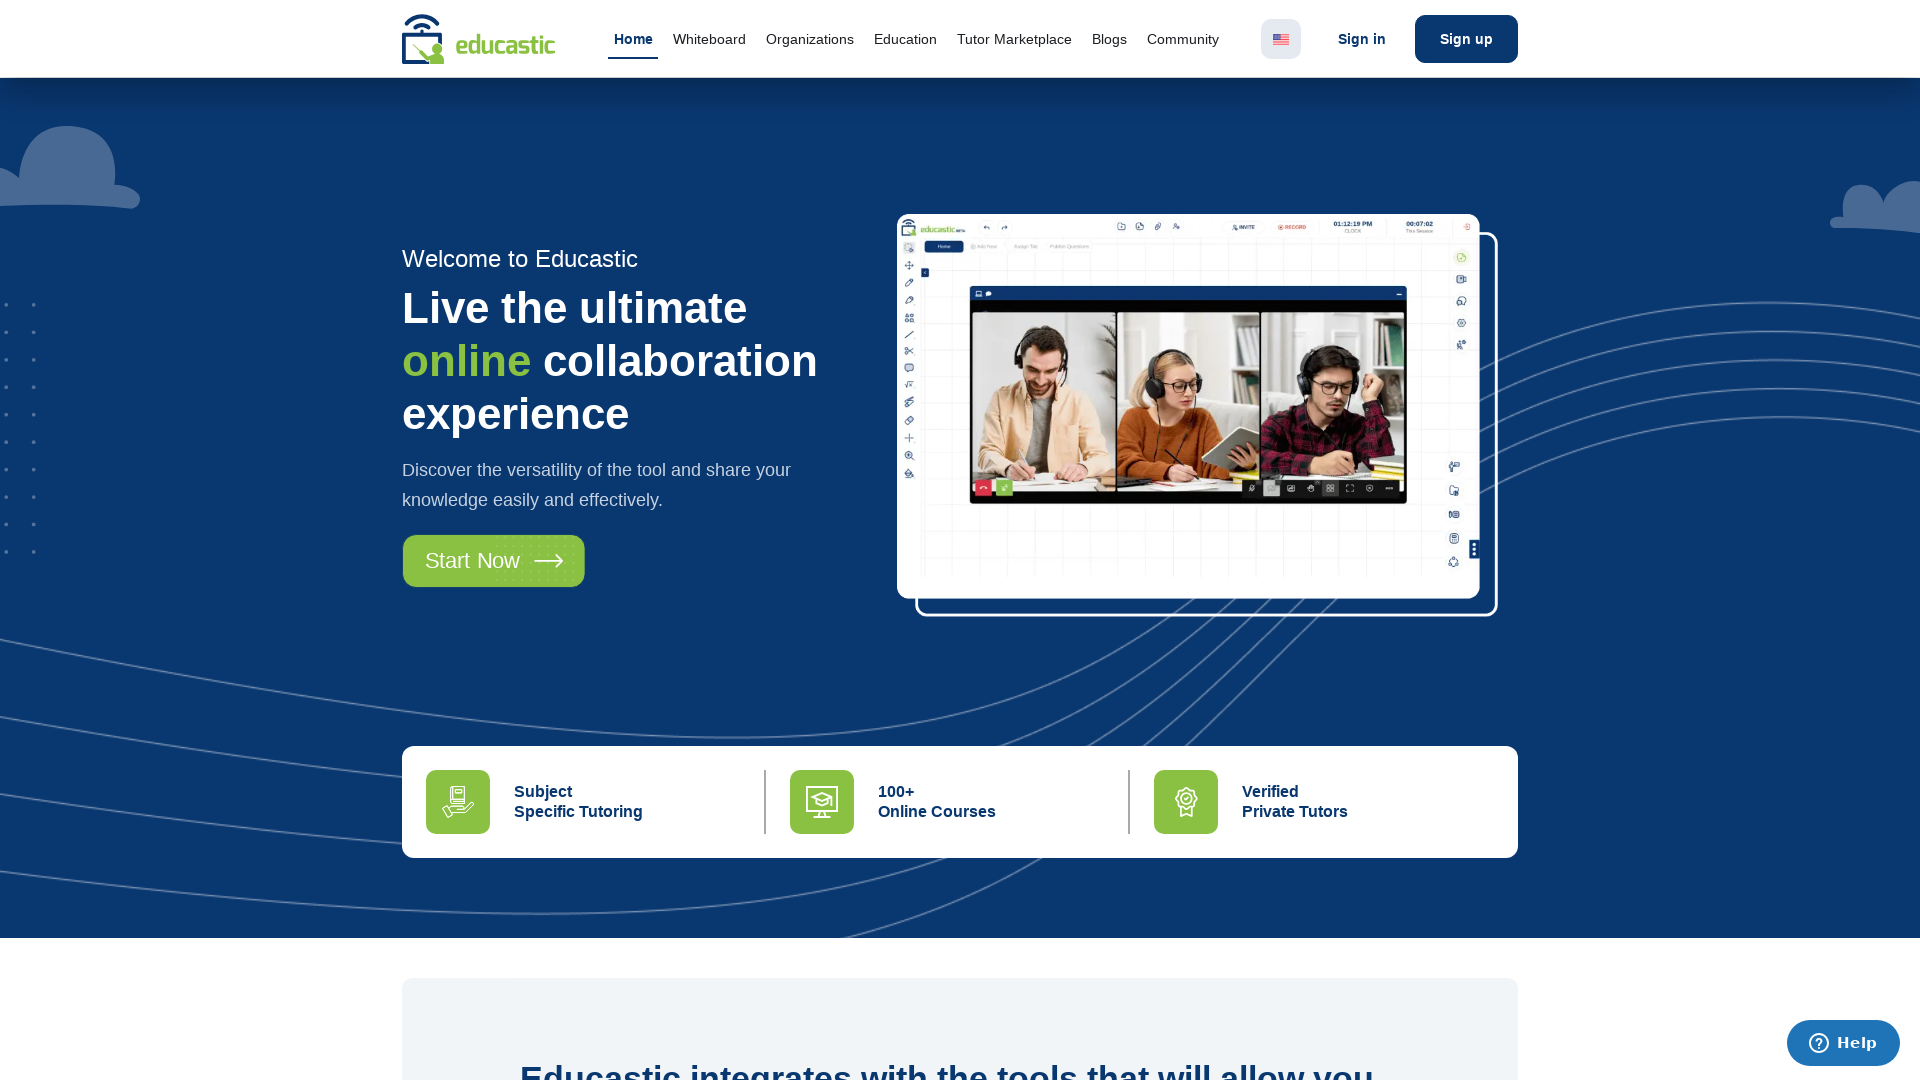

Pressed Escape key
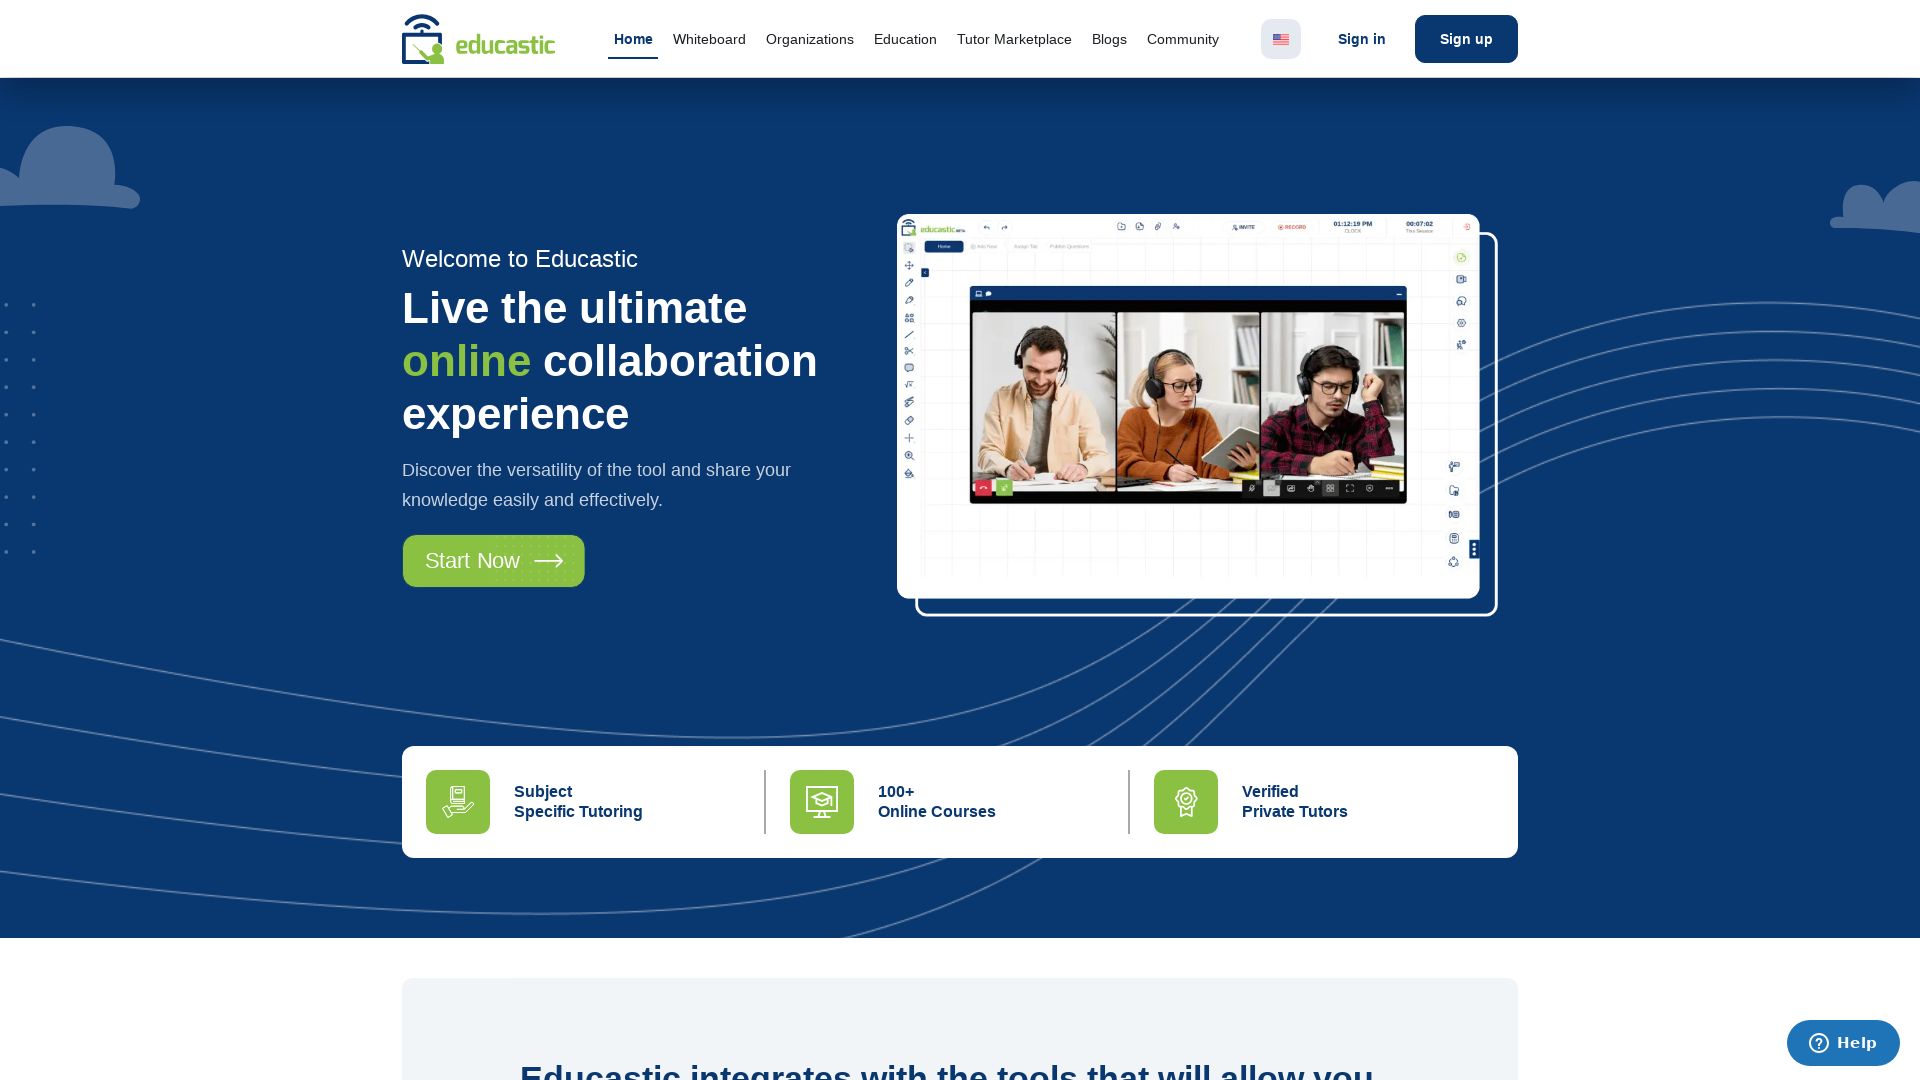

Resized window to 400x800 viewport
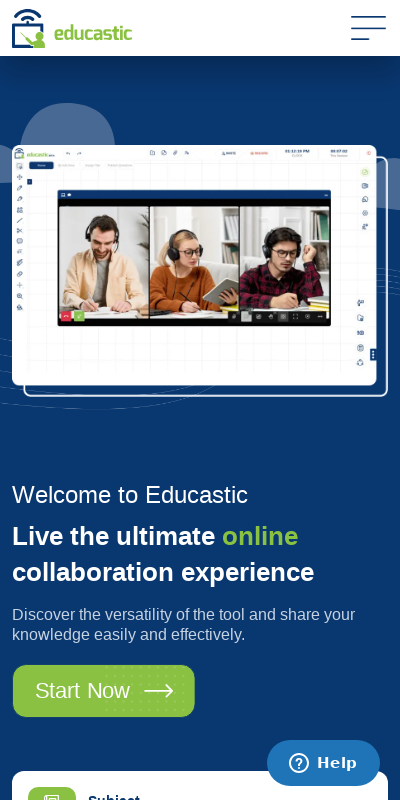

Waited 1 second to observe the resize
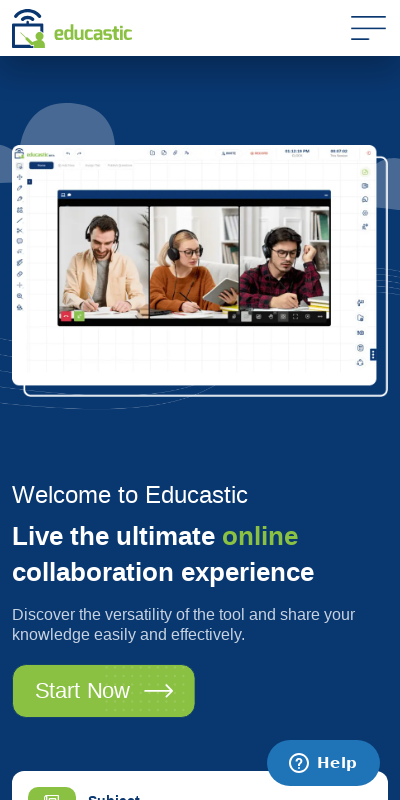

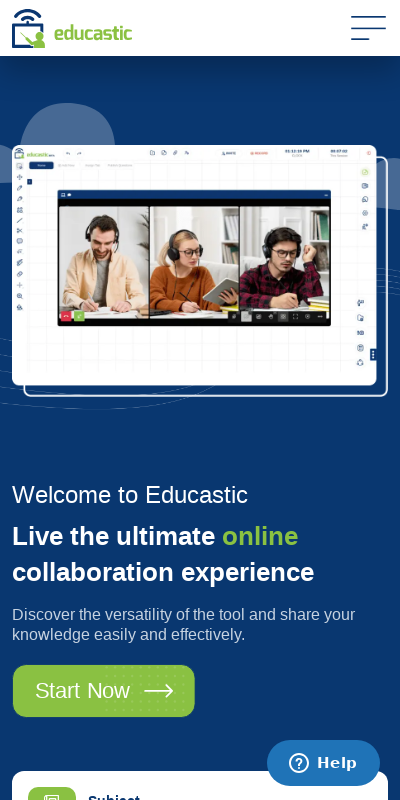